Tests a laminate flooring calculator by filling in room dimensions, laminate specifications, and installation parameters, then submitting the form to calculate required materials and costs

Starting URL: https://masterskayapola.ru/kalkulyator/laminata.html

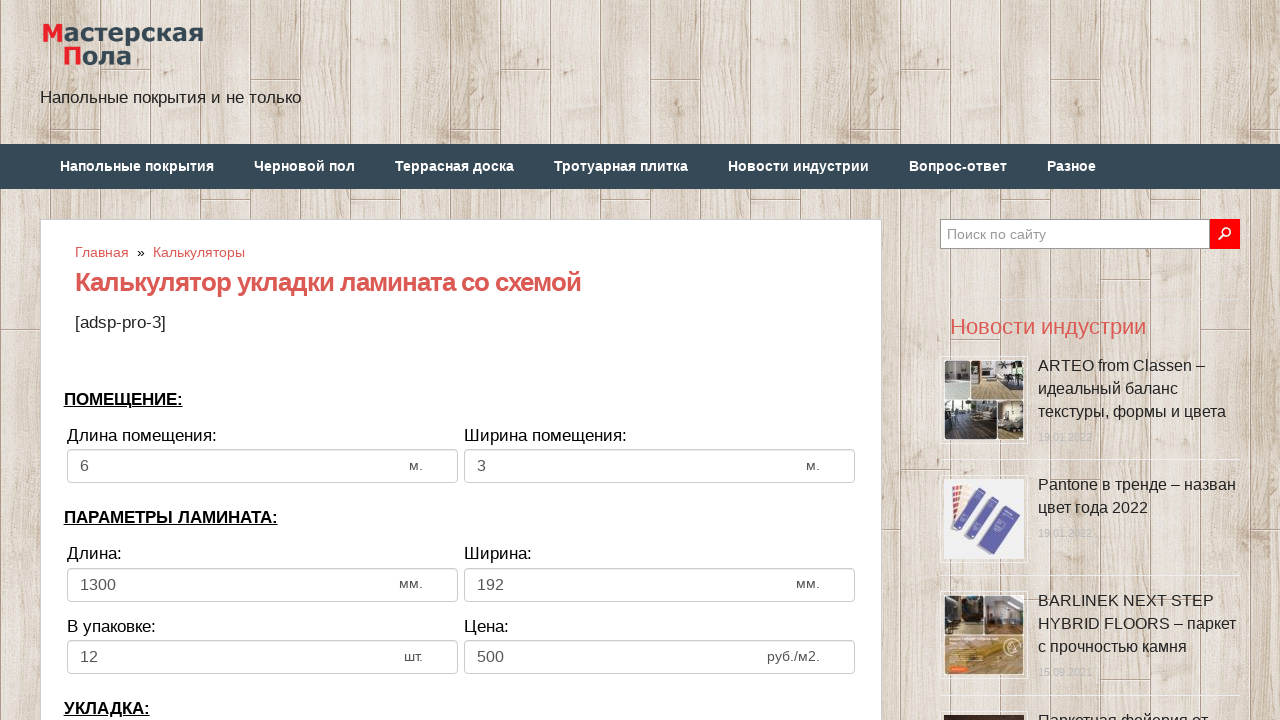

Filled room width field with 5 meters on input[name='calc_roomwidth']
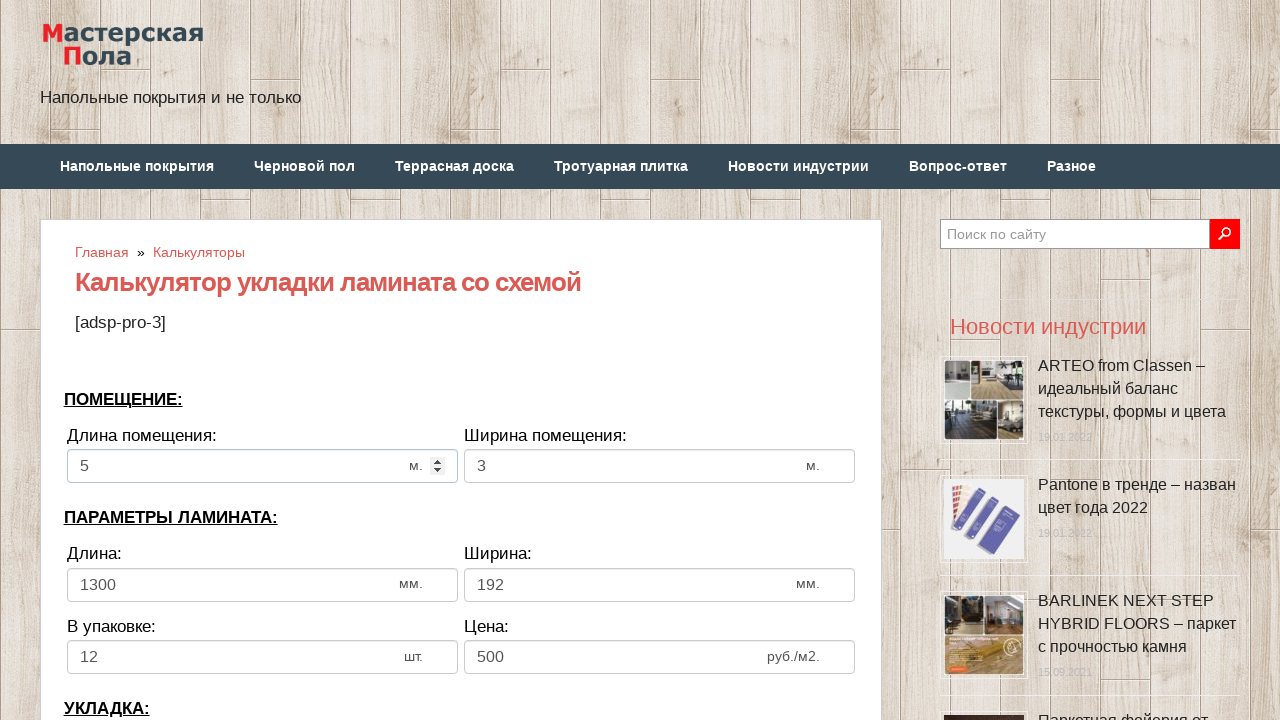

Filled room height field with 4 meters on input[name='calc_roomheight']
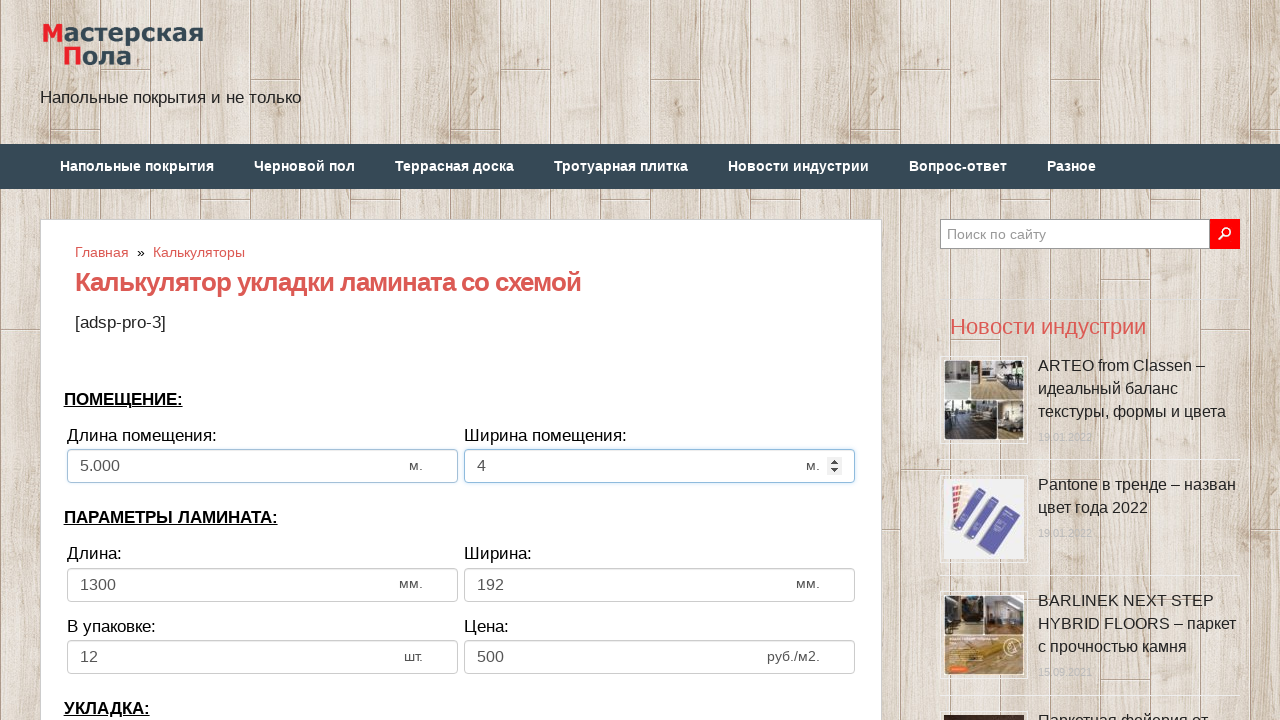

Filled laminate width field with 1285 mm on input[name='calc_lamwidth']
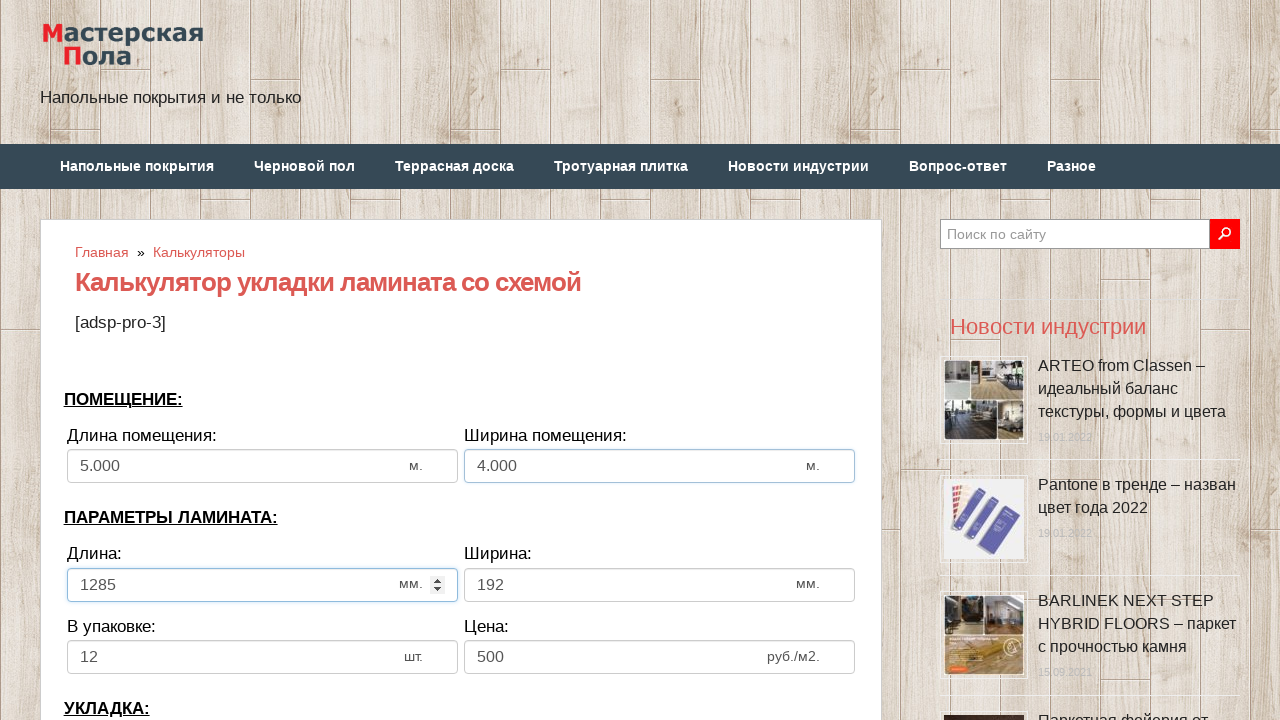

Filled laminate height field with 194 mm on input[name='calc_lamheight']
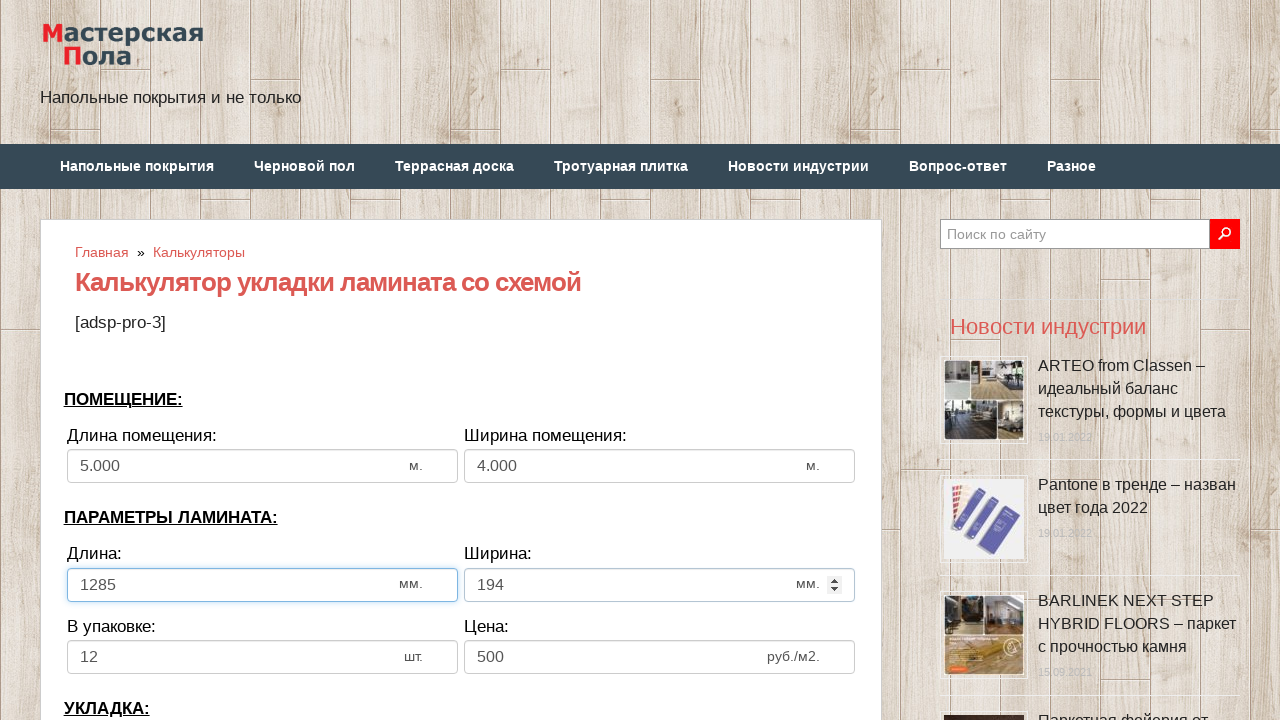

Filled pieces in pack field with 8 on input[name='calc_inpack']
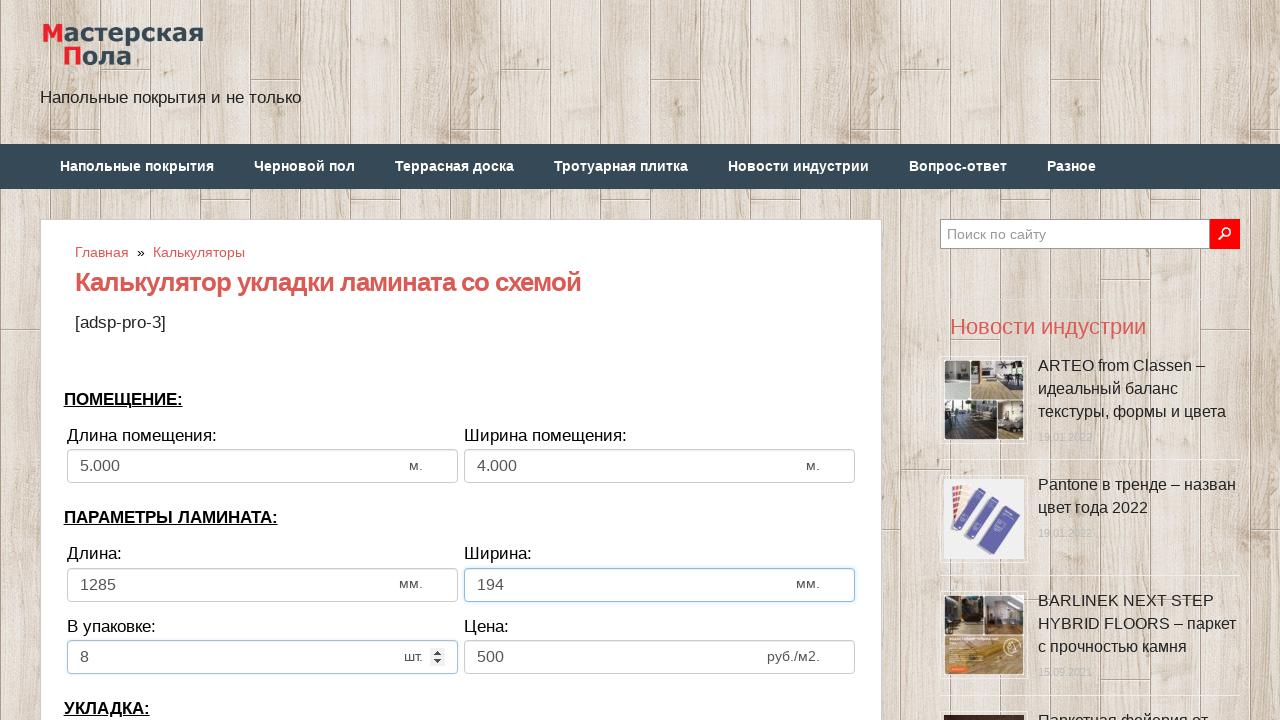

Filled price field with 650 on input[name='calc_price']
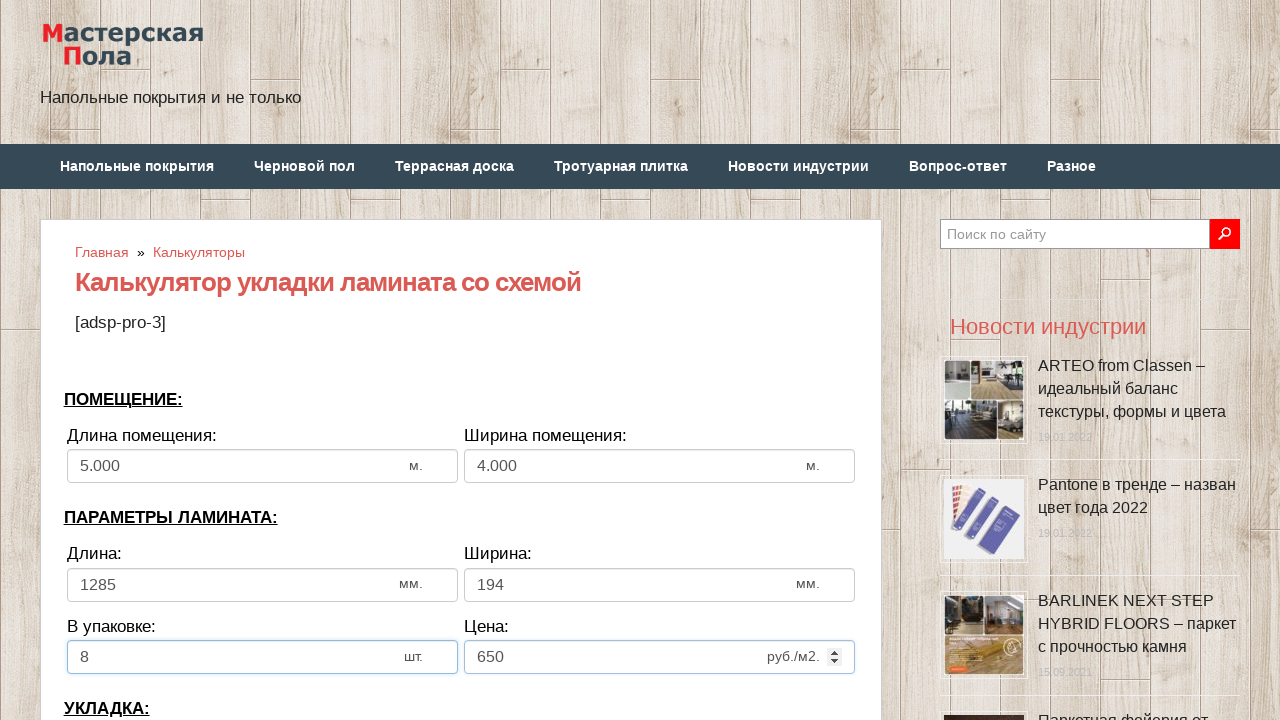

Selected laying direction as 'tow' on select[name='calc_direct']
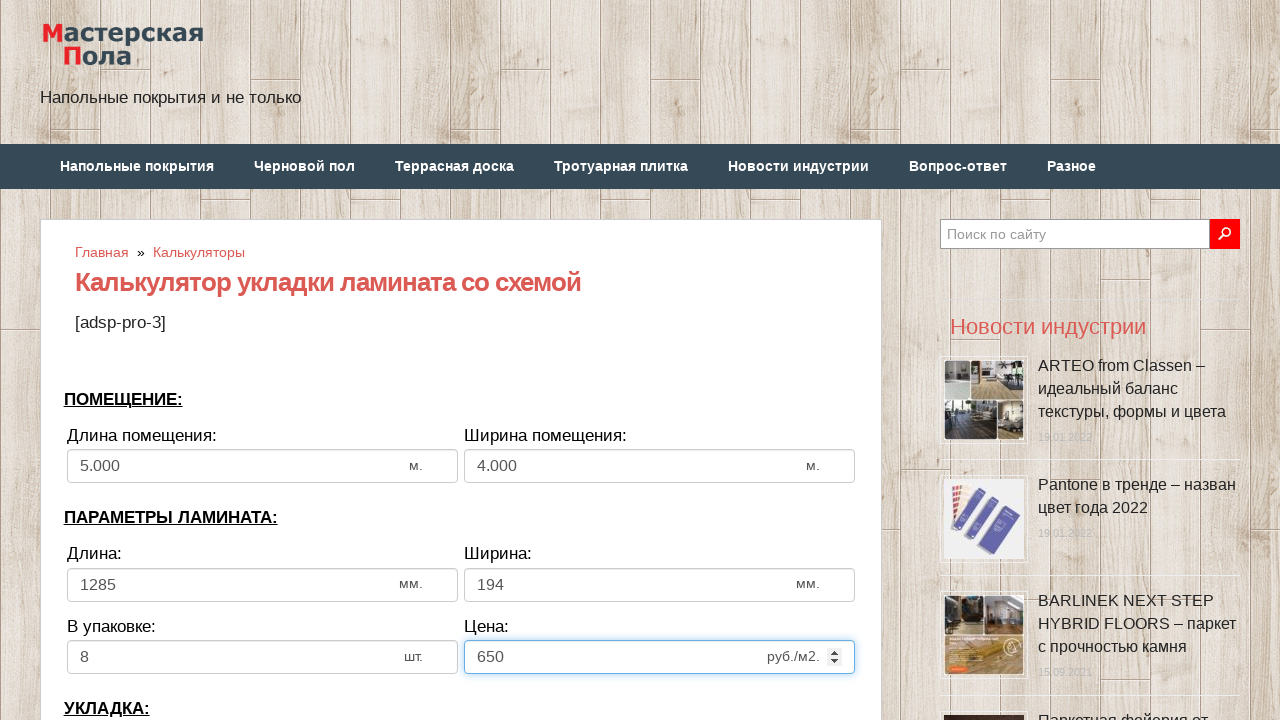

Filled bias/offset field with 250 mm on input[name='calc_bias']
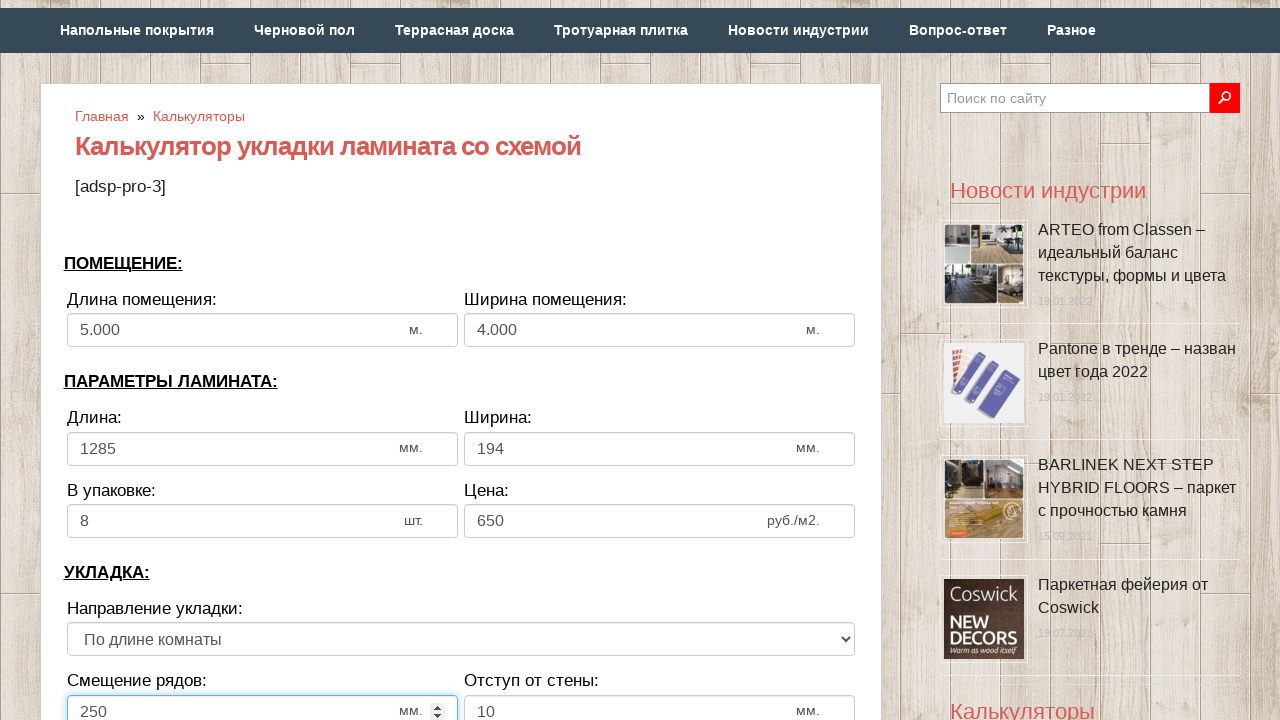

Filled wall distance field with 12 mm on input[name='calc_walldist']
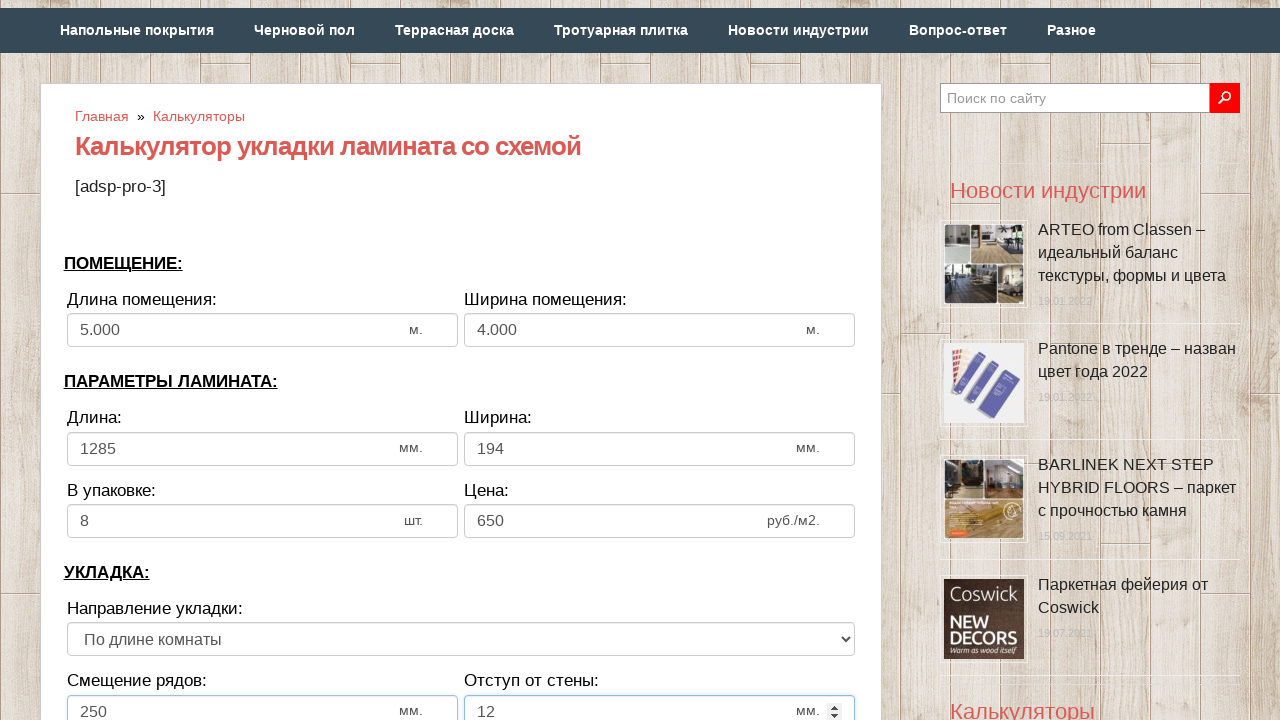

Clicked calculate button to submit laminate calculator form at (461, 361) on input[value='Рассчитать']
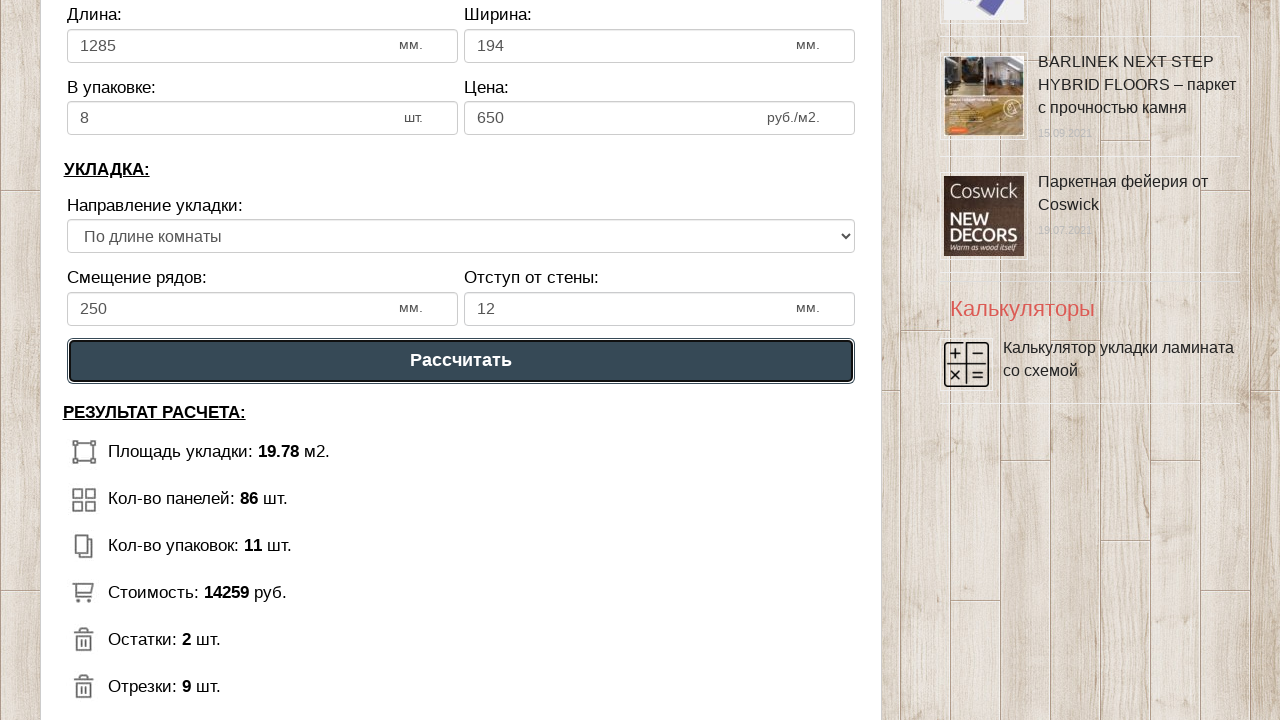

Calculator results loaded successfully
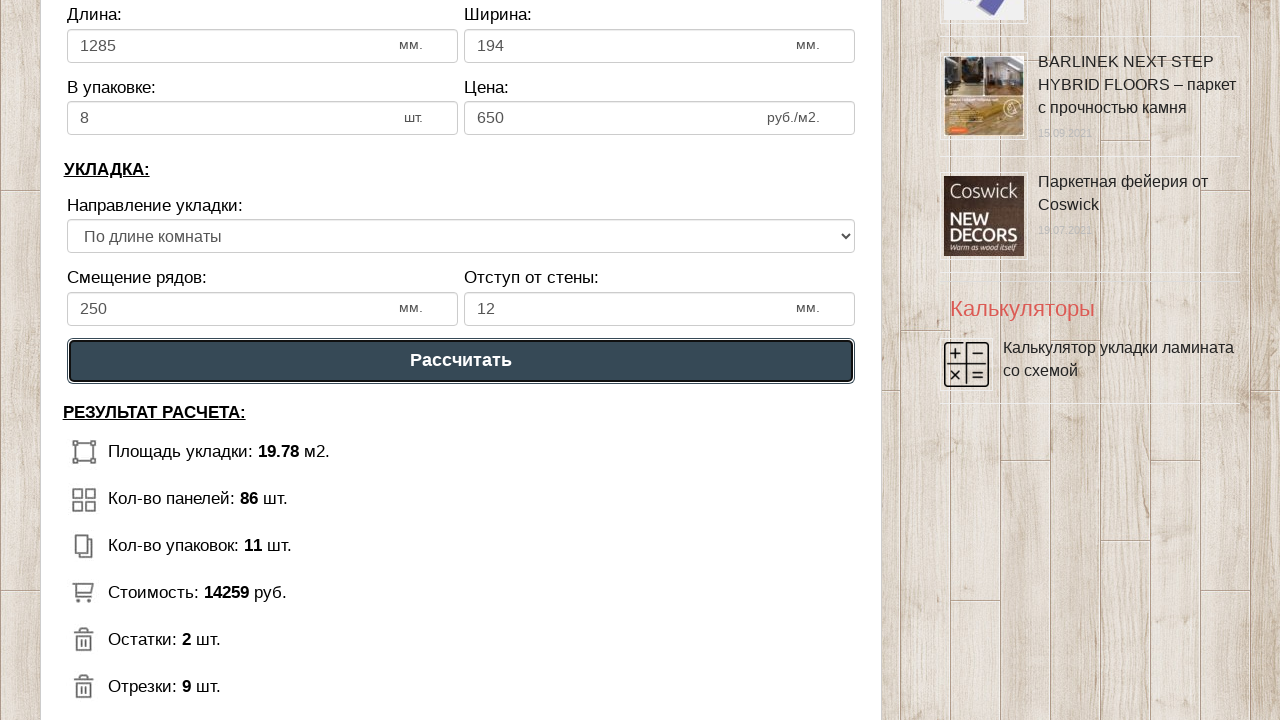

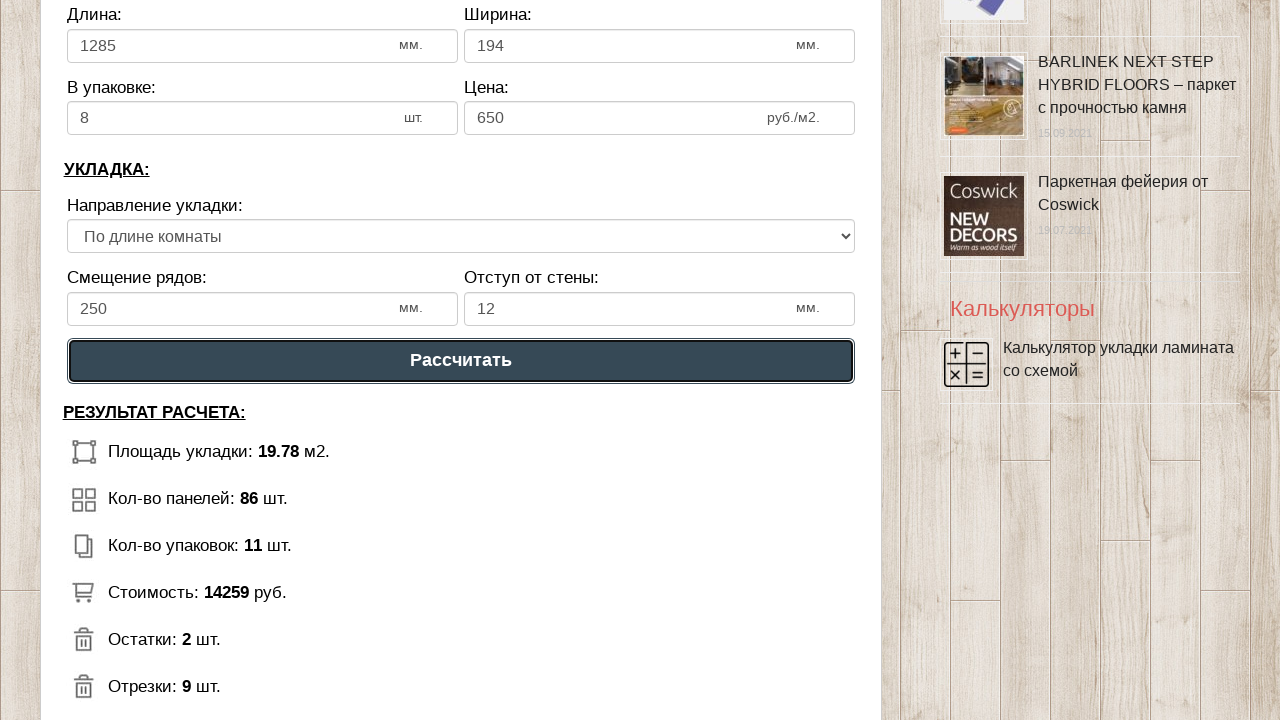